Navigates to 12306.cn (Chinese railway ticketing site) and scrolls to a specific image element on the page

Starting URL: https://www.12306.cn

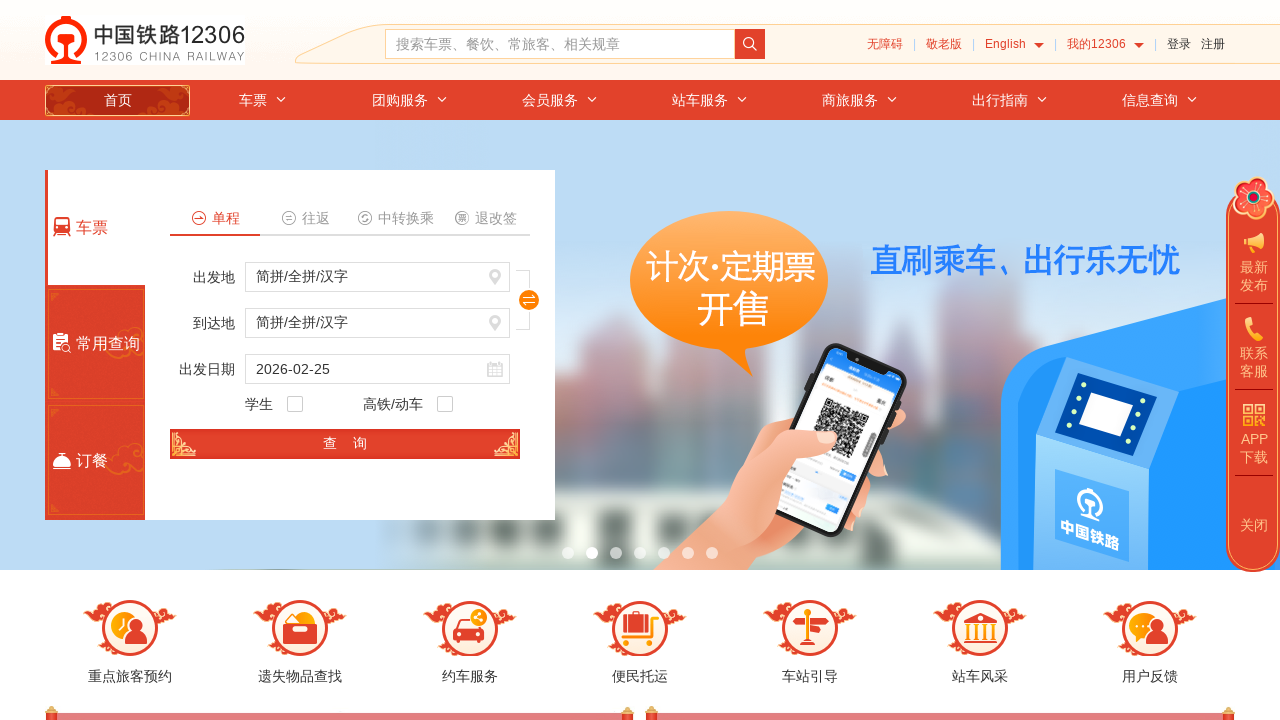

Navigated to https://www.12306.cn
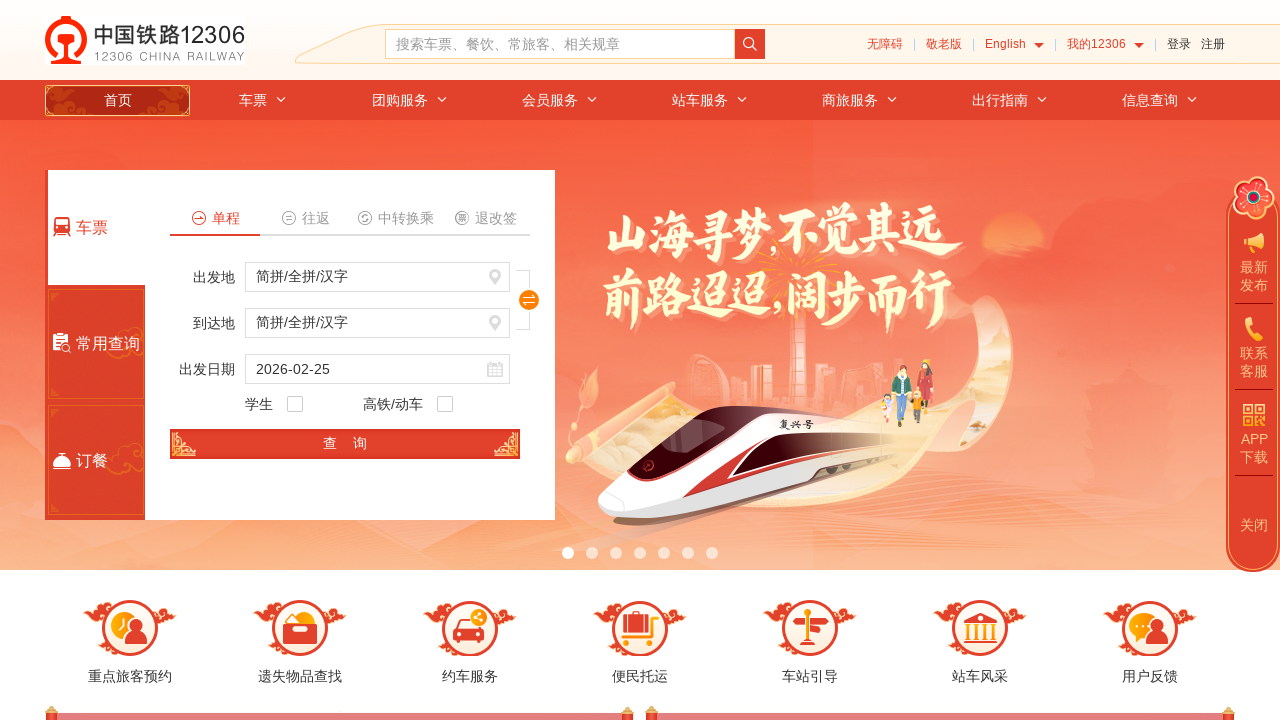

Located image element with src='./images/public.png'
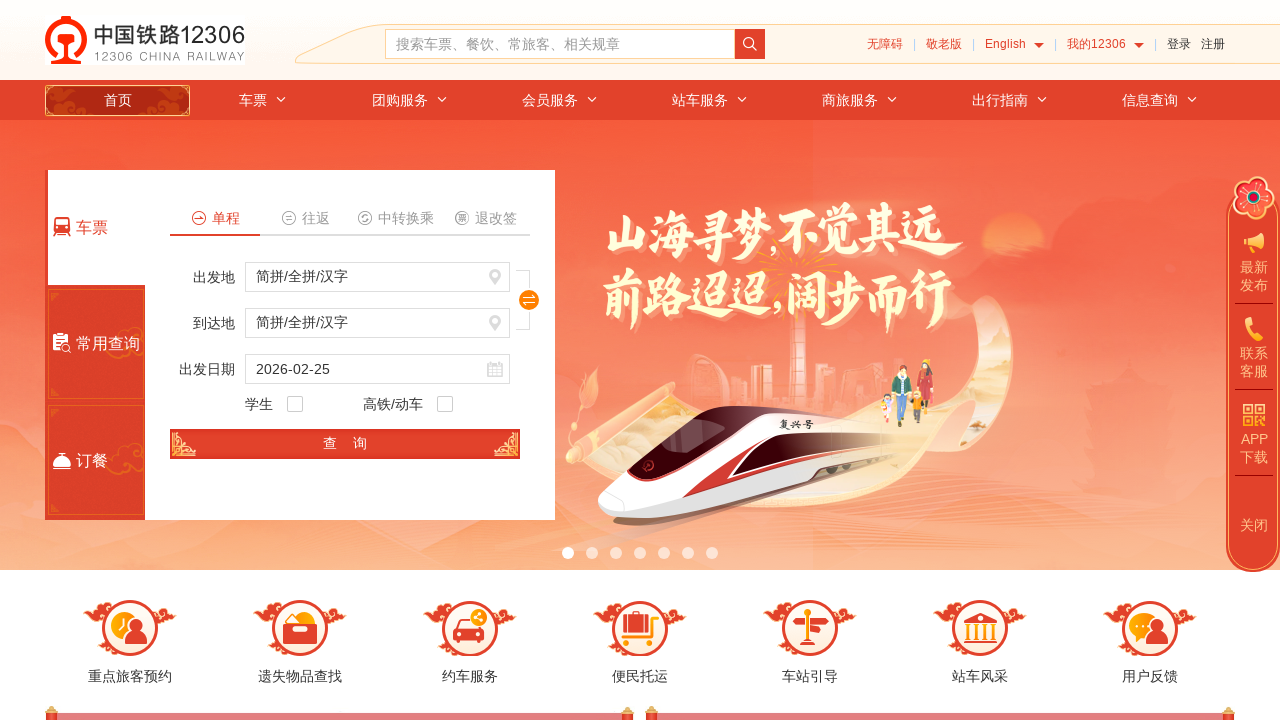

Scrolled to image element using scrollIntoView(false)
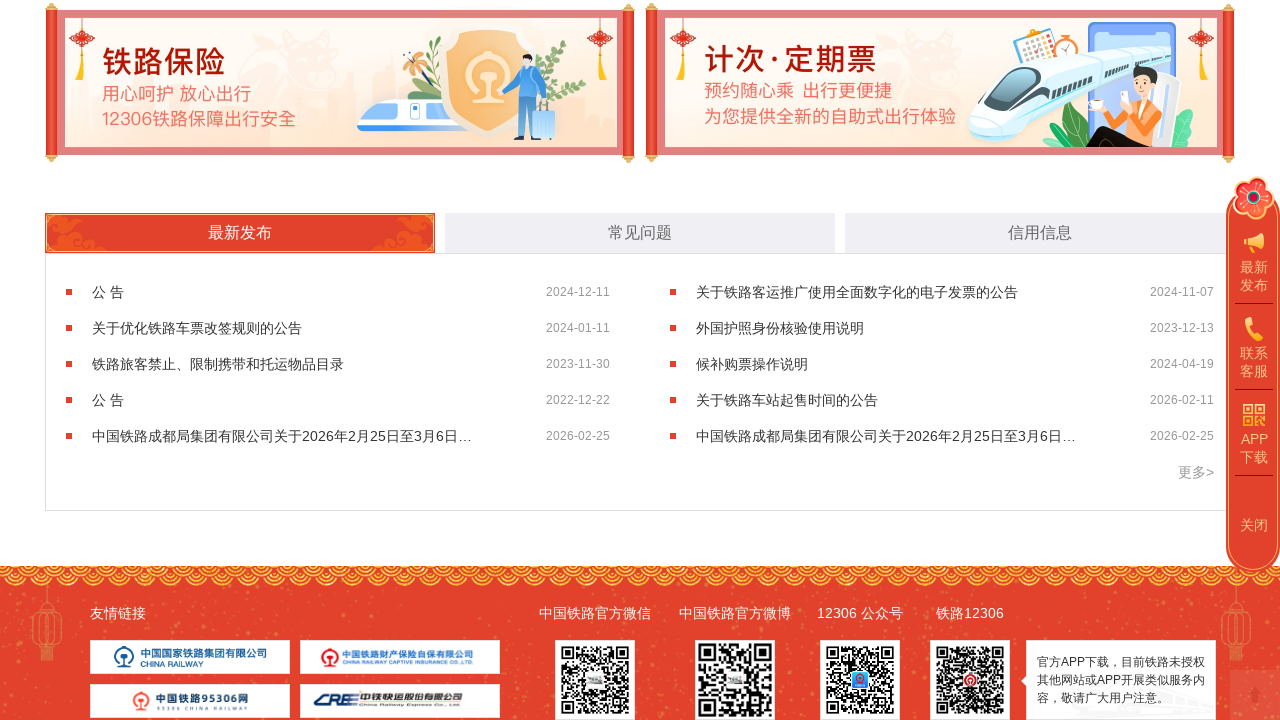

Waited 5 seconds to observe the scroll
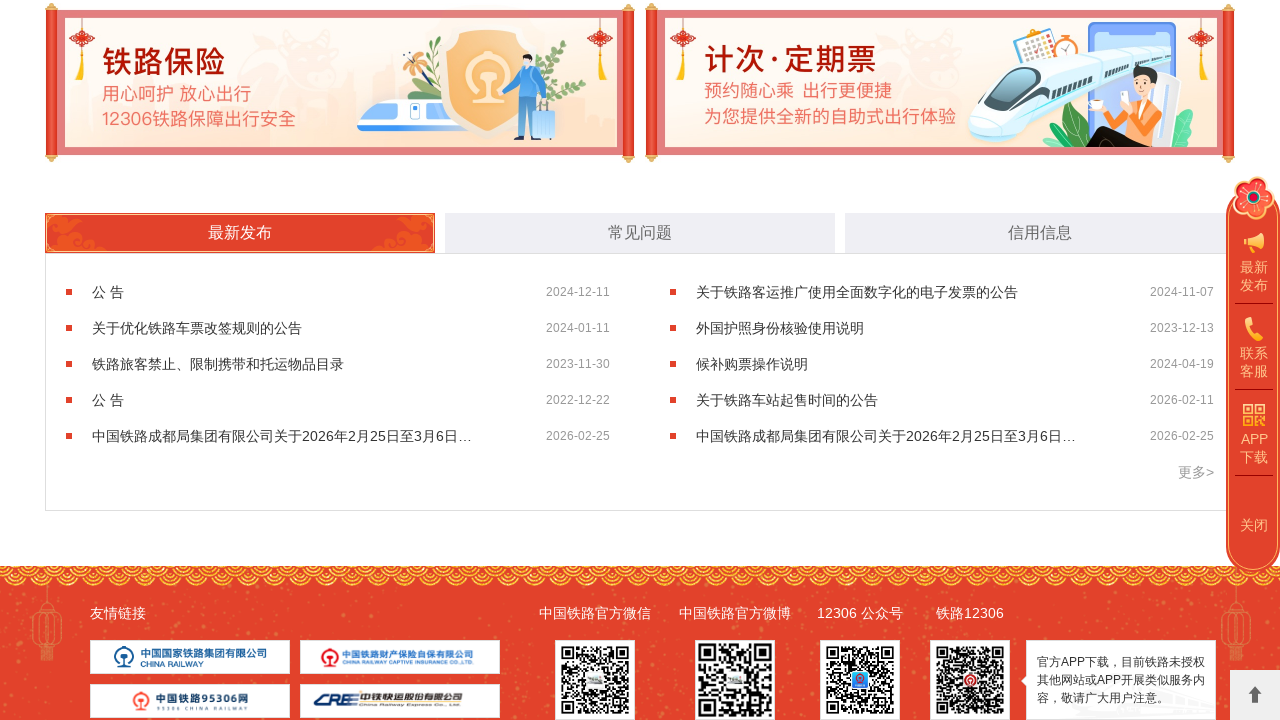

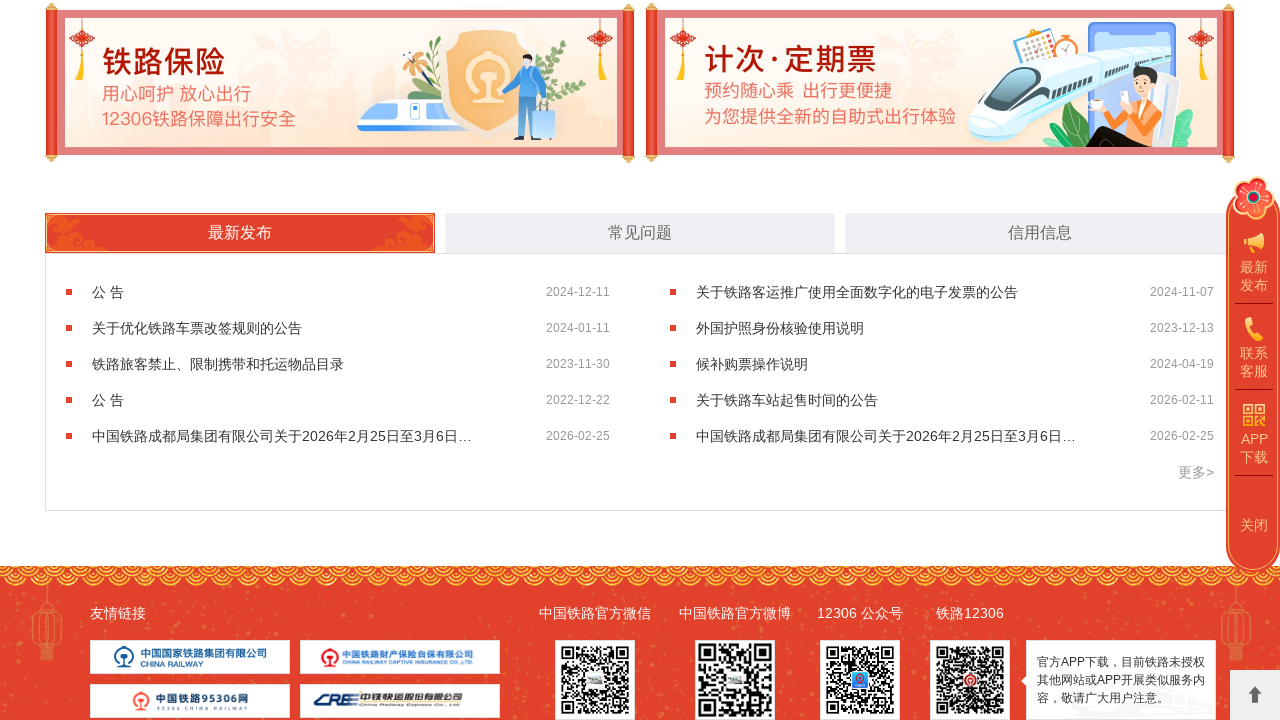